Tests form validation by leaving last name empty while filling first name and email using shadow DOM manipulation

Starting URL: https://api.nasa.gov/

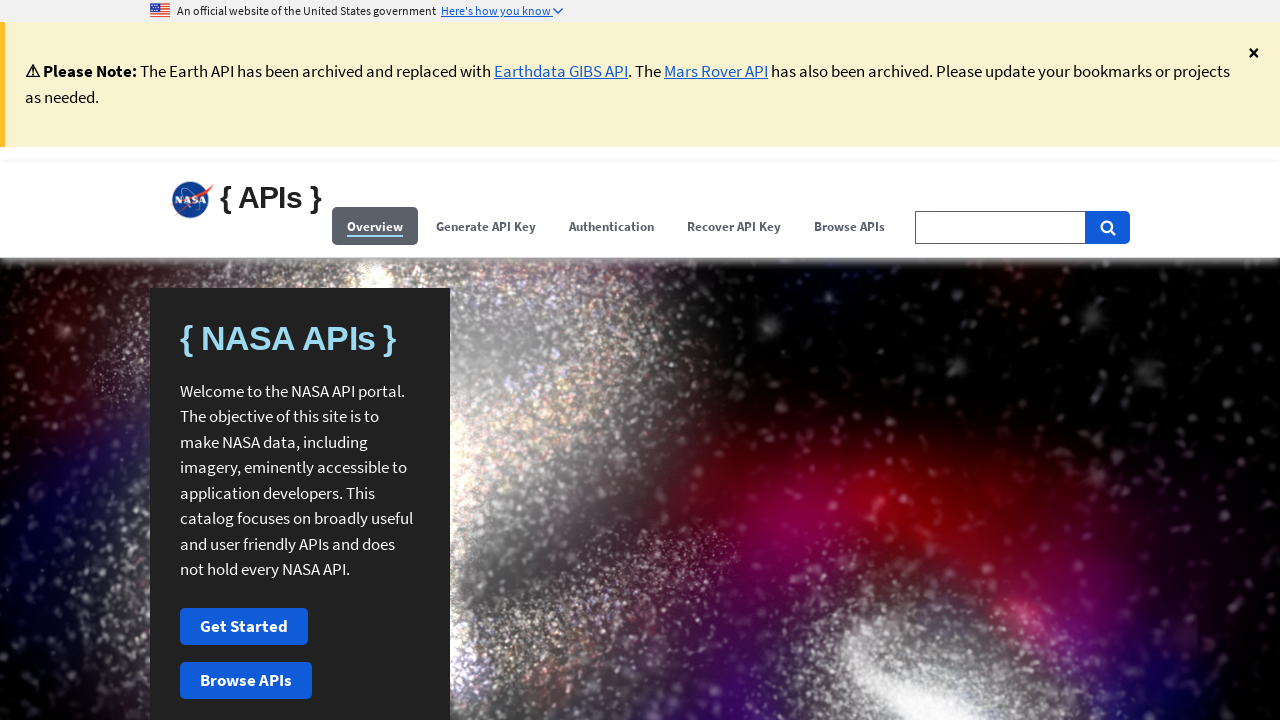

Filled first name field with 'Michael' via shadow DOM
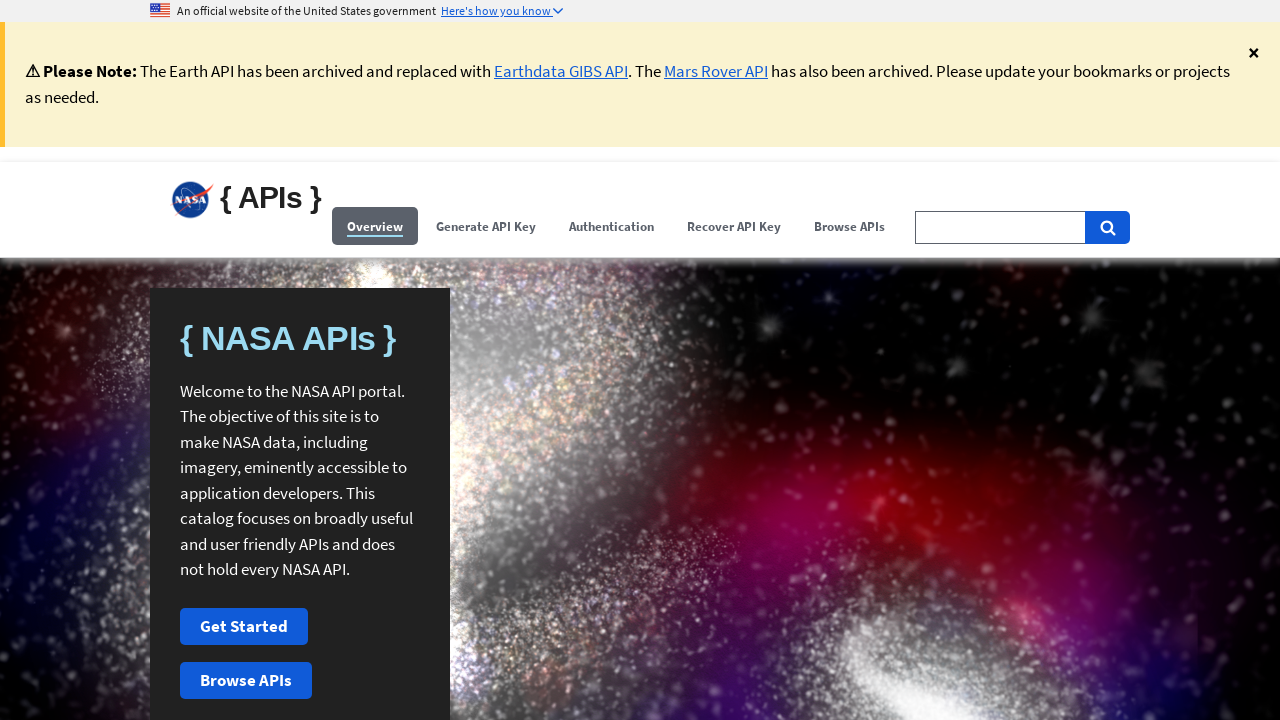

Filled email field with 'michael.test@example.com' via shadow DOM
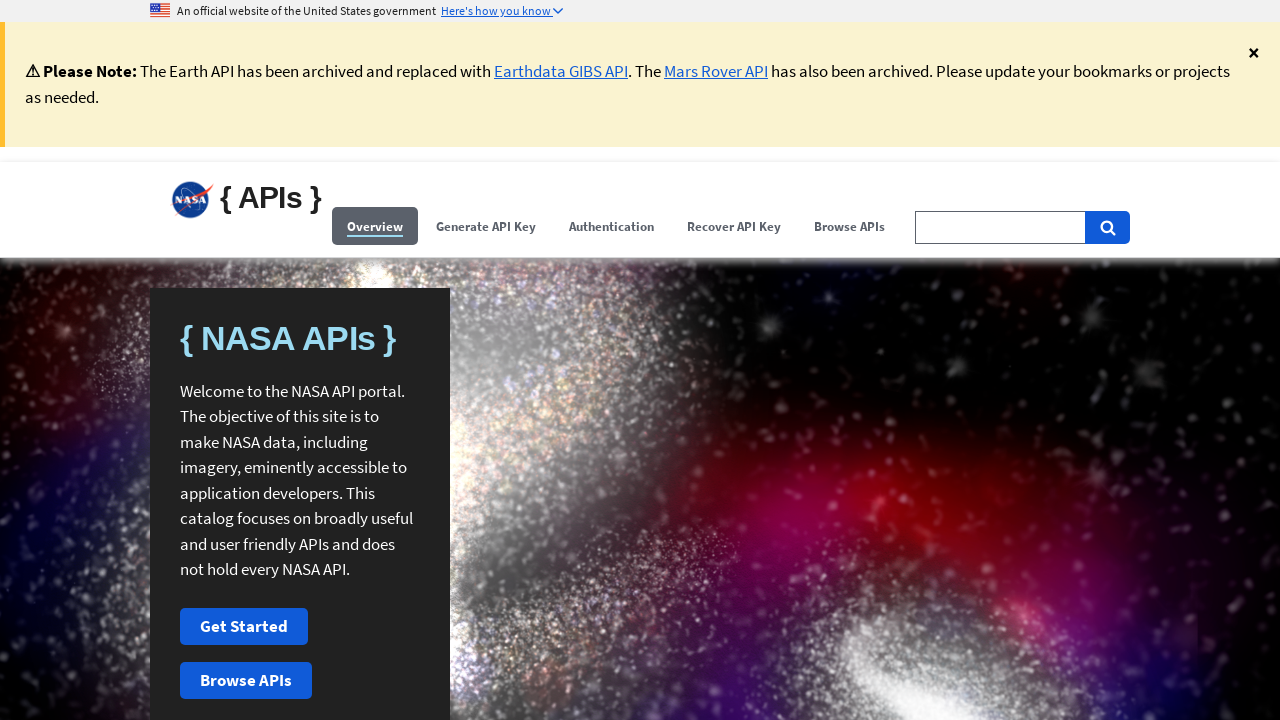

Clicked signup button to submit form with empty last name field
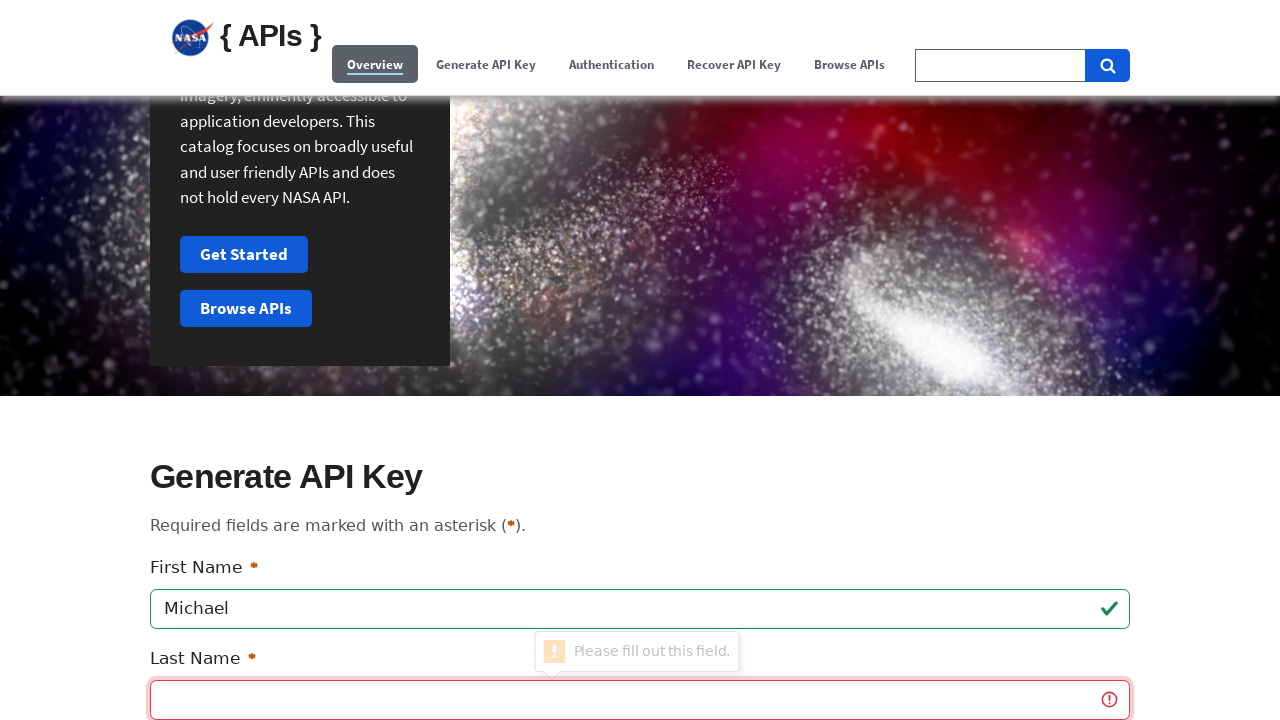

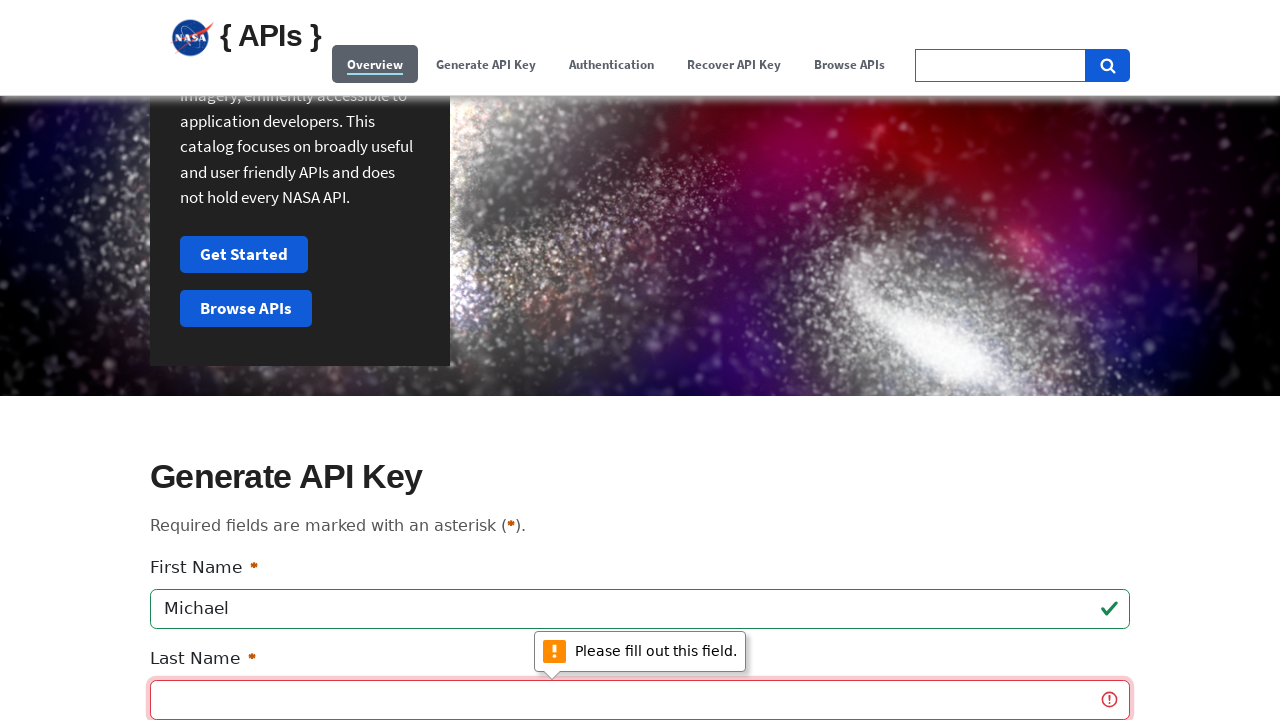